Navigates to a Best Buy product page and checks for the presence of stock status elements (Add to Cart or Sold Out buttons) to verify the page loads correctly with product availability information.

Starting URL: https://www.bestbuy.com/product/pokemon-trading-card-game-scarlet-violet-prismatic-evolutions-tech-sticker-collection-styles-may-vary/JJG2TL2XVL/sku/10202242

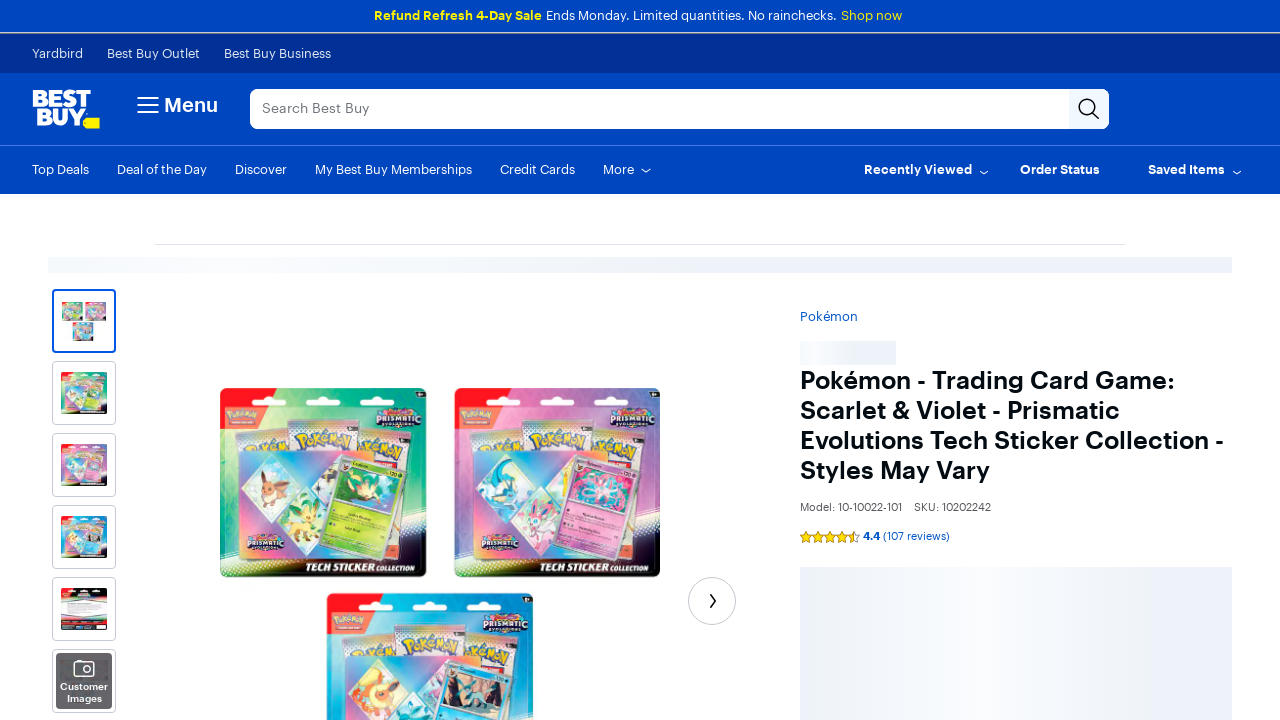

Navigated to Best Buy Pokemon Trading Card Game product page
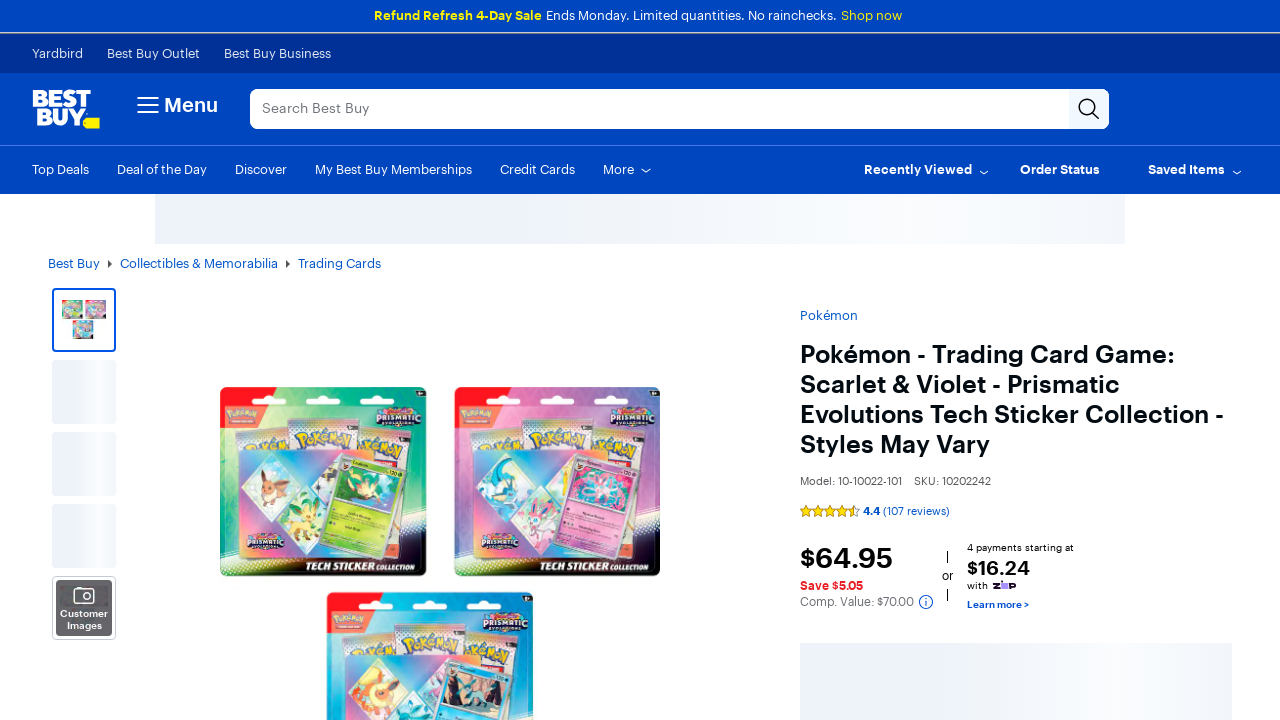

Sold Out button appeared - product is out of stock
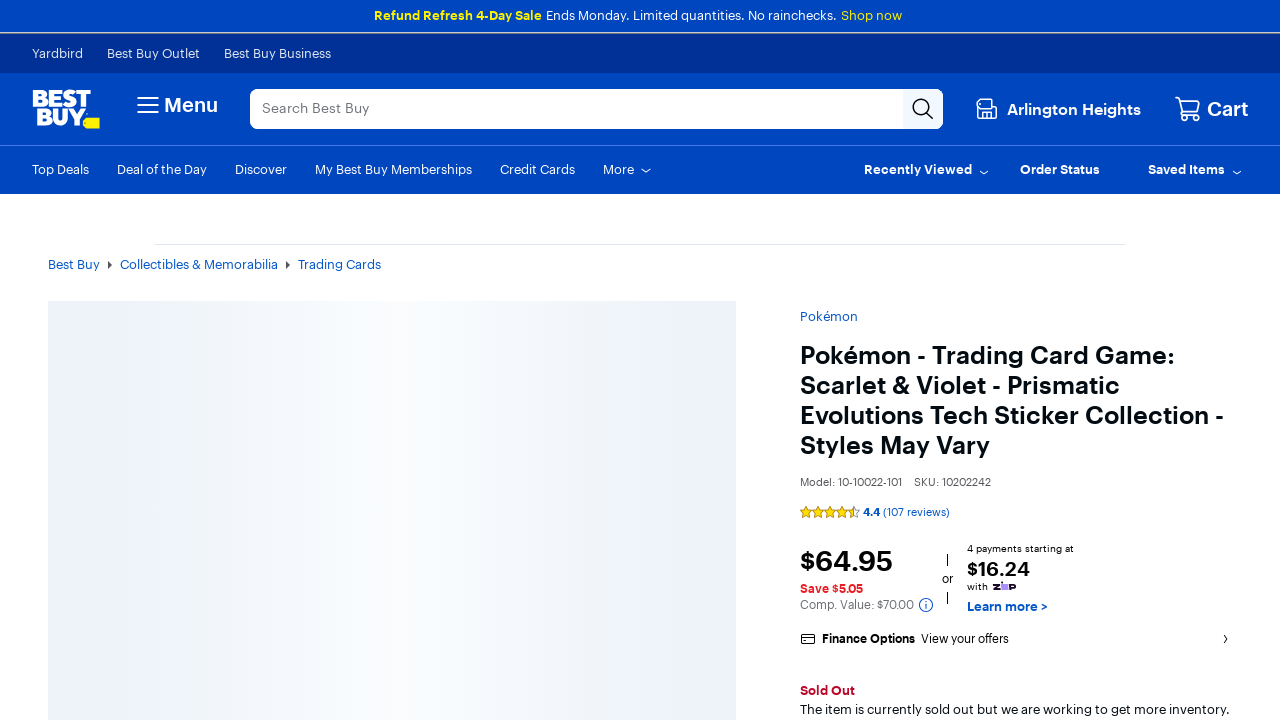

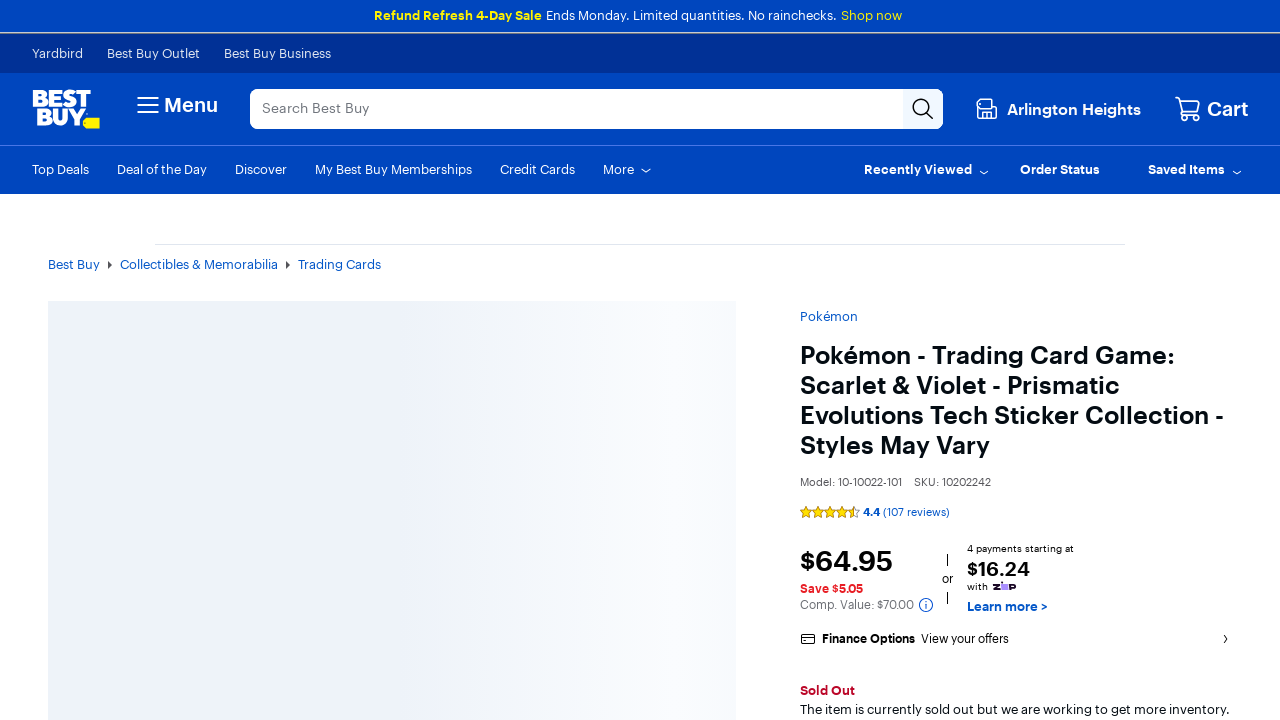